Navigates to the reading room page by clicking the second menu item

Starting URL: https://pokerground.com/

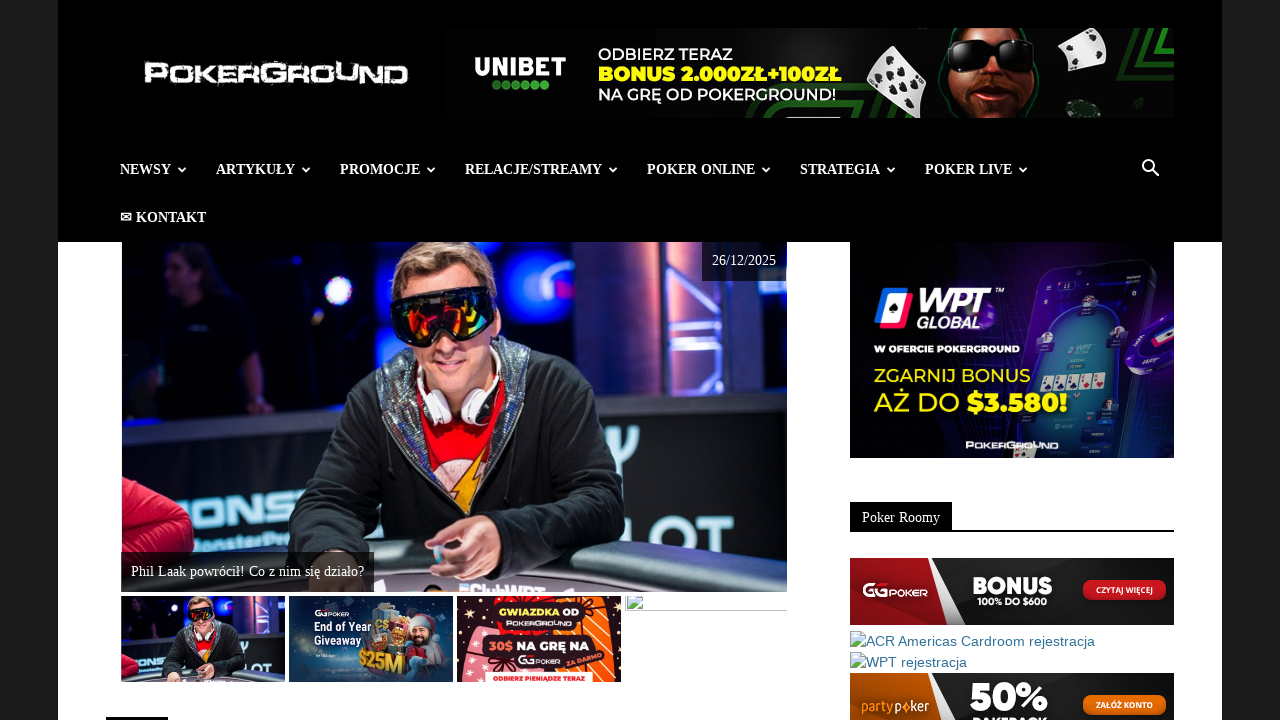

Navigated to pokerground.com
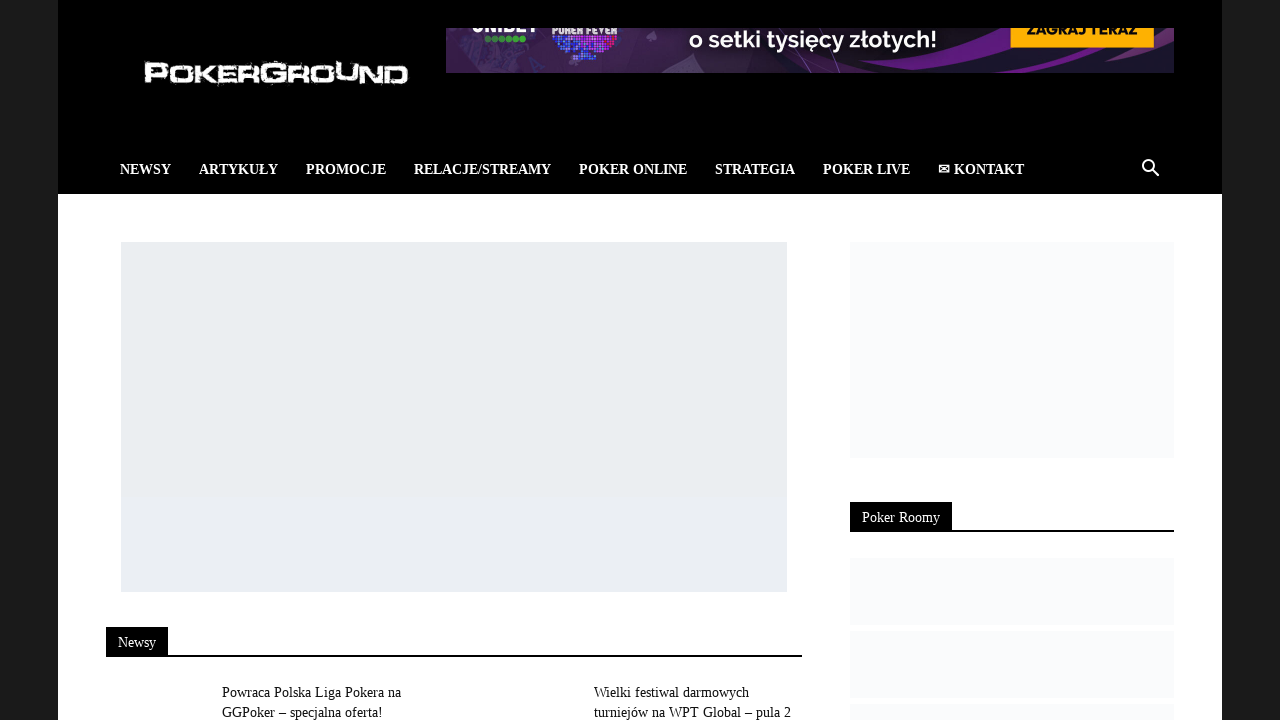

Clicked the second menu item to navigate to the reading room page at (238, 170) on li.td-menu-item:nth-child(2) > a:nth-child(1)
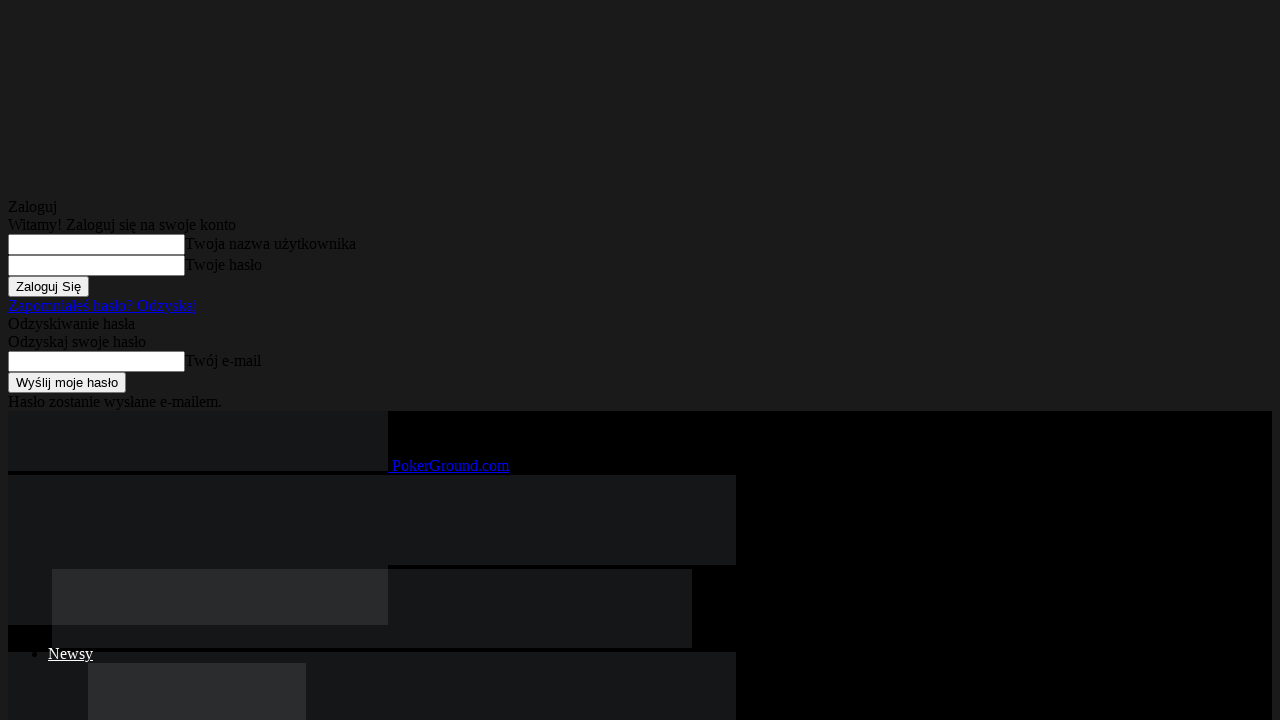

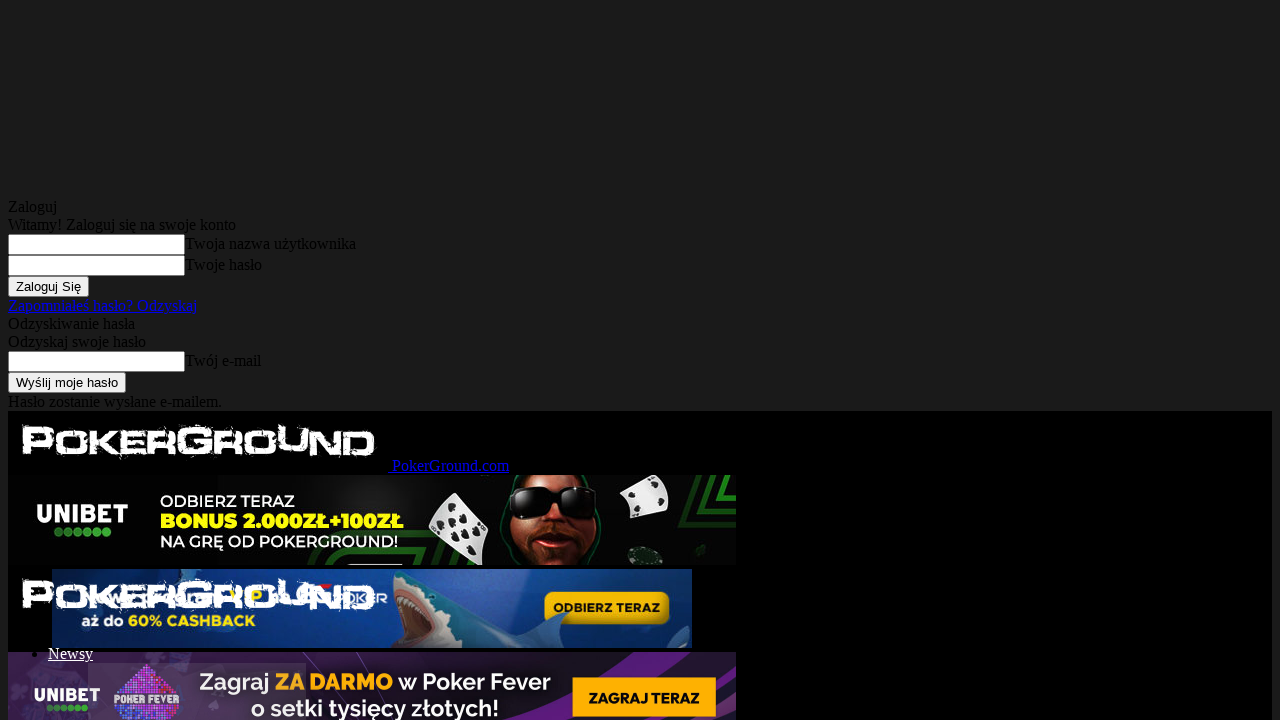